Fills out a JotForm with personal information including name, date of birth, and email, then clicks a submit button

Starting URL: https://form.jotform.com/221878303914661

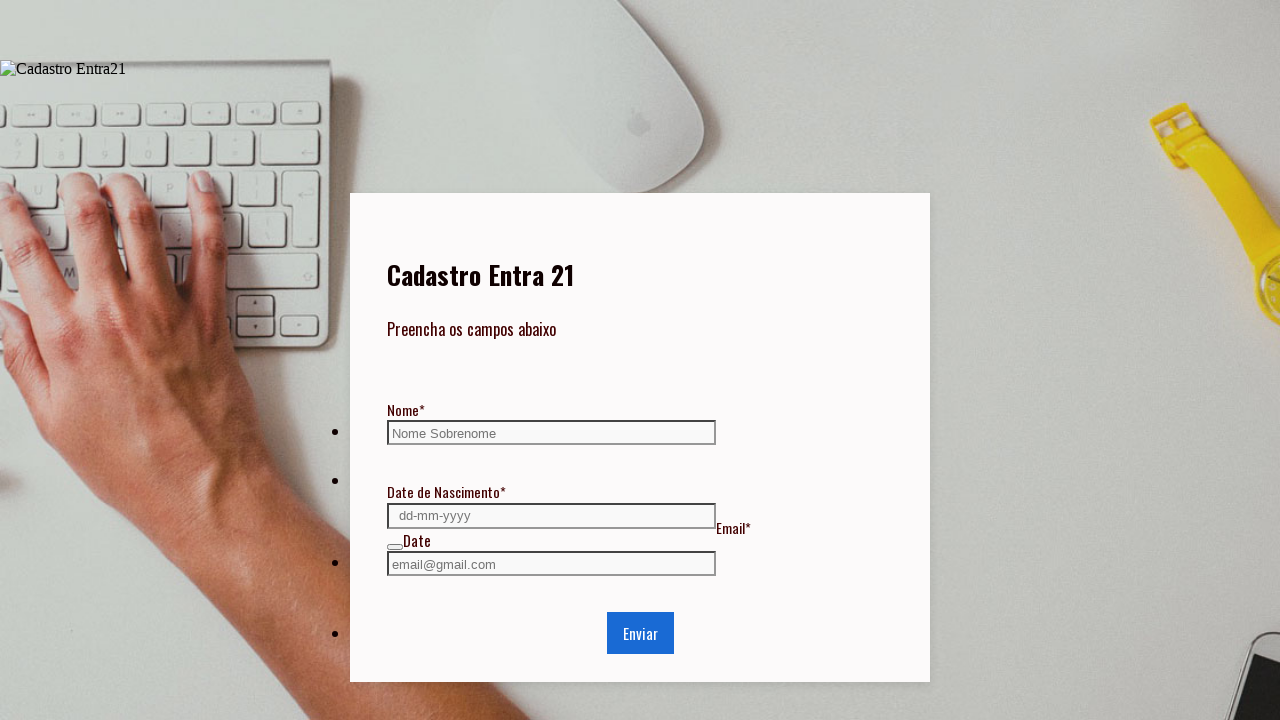

Filled name field with 'Maria Santos Silva' on #input_42
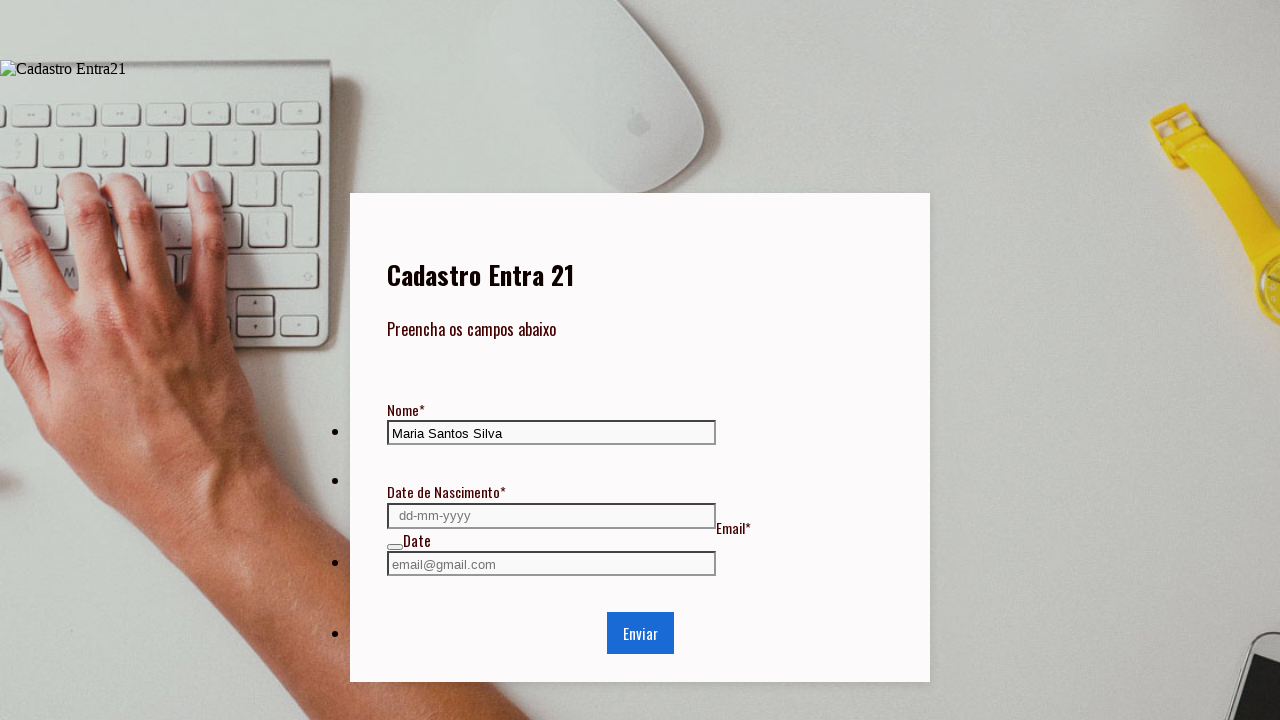

Filled date of birth field with '15-08-1995' on #lite_mode_7
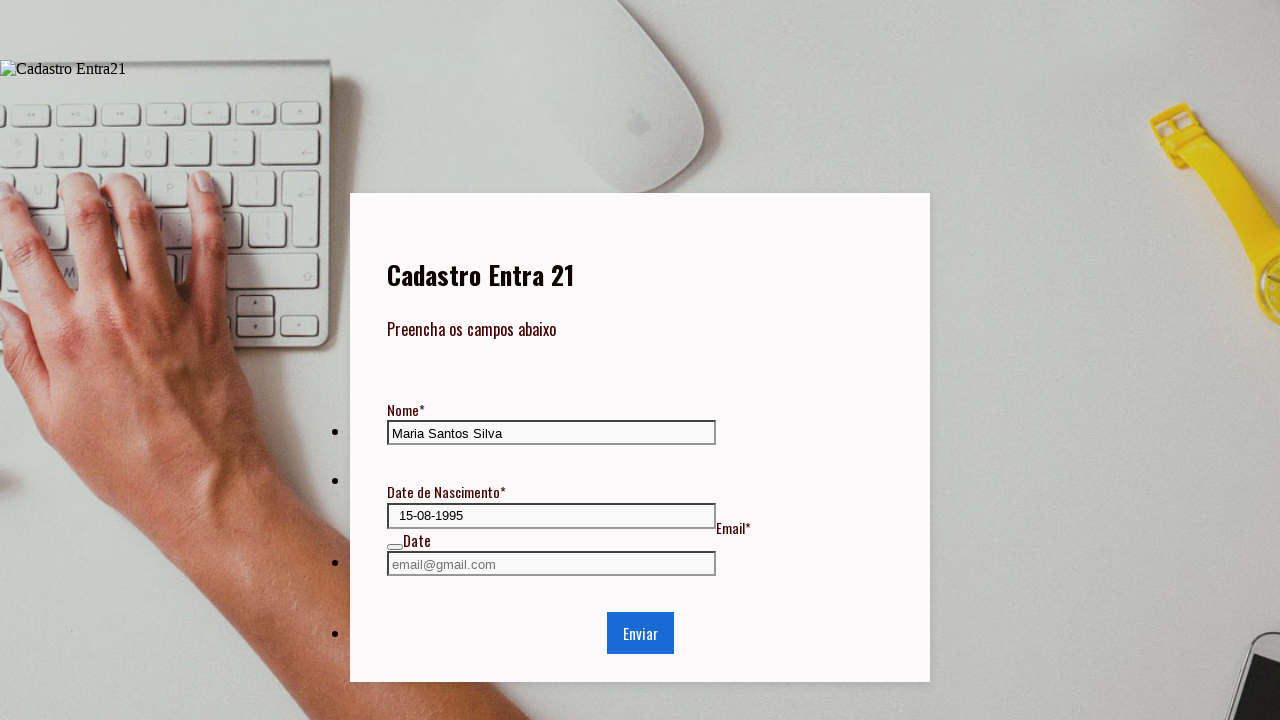

Filled email field with 'maria.santos@email.com' on #input_5
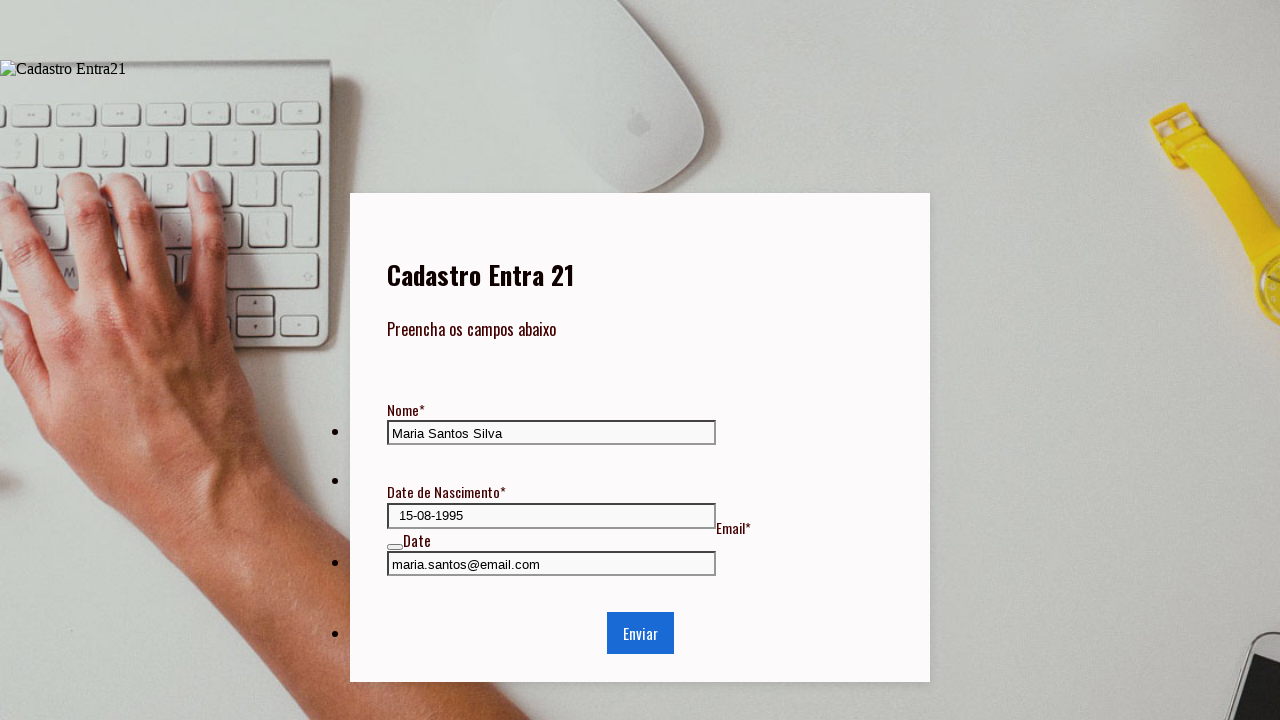

Clicked submit button to submit JotForm at (640, 633) on #input_40
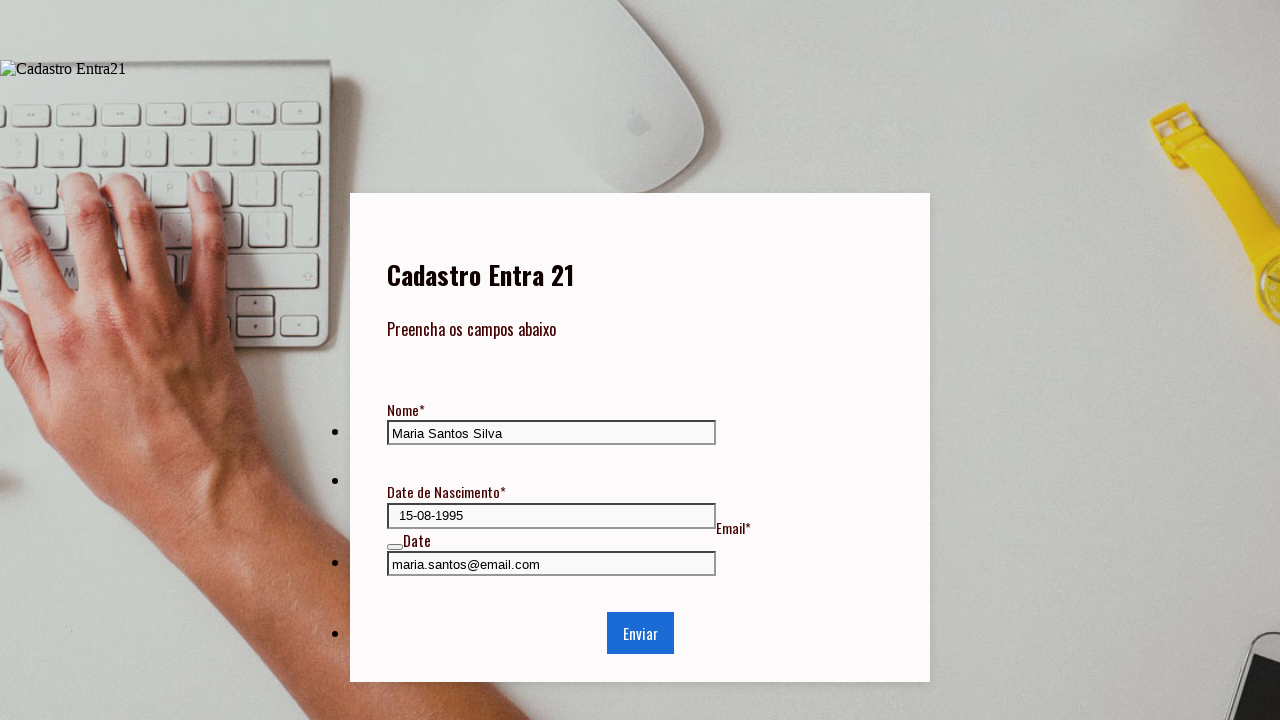

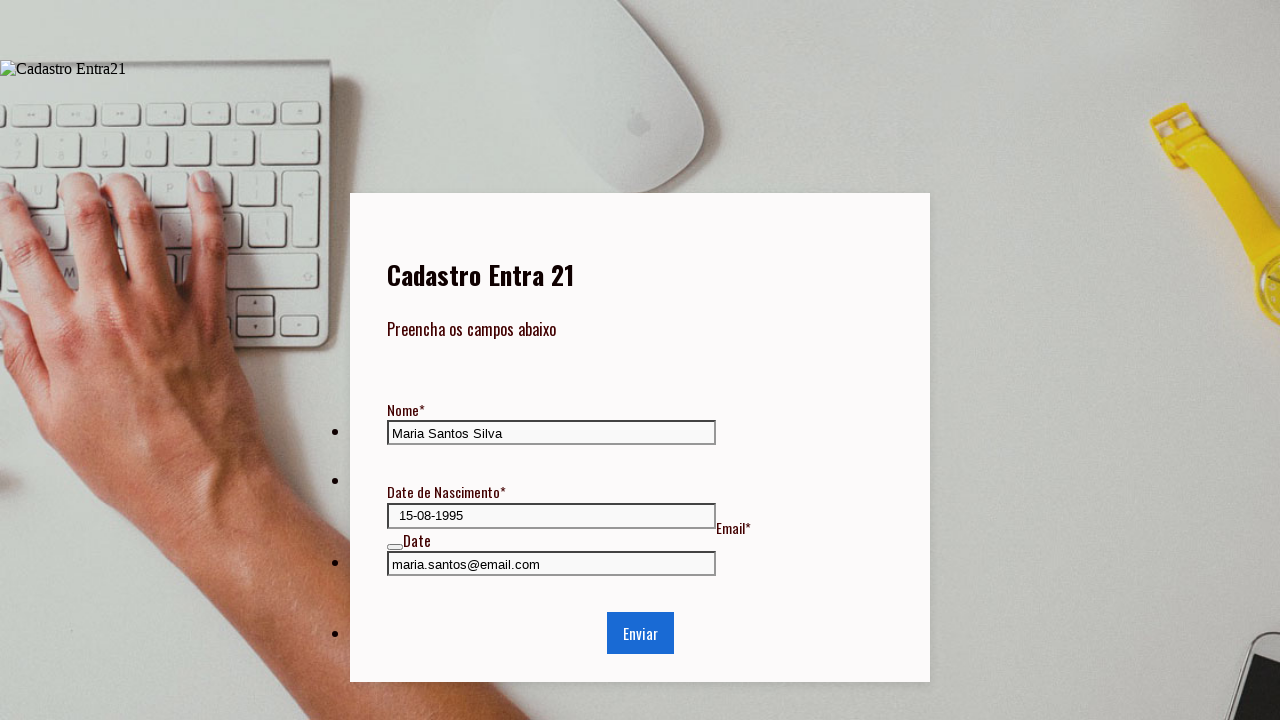